Tests scrolling functionality by navigating to the practice page and scrolling down to the "CYDEO" link at the bottom of the page using mouse hover/move action.

Starting URL: https://practice.cydeo.com/

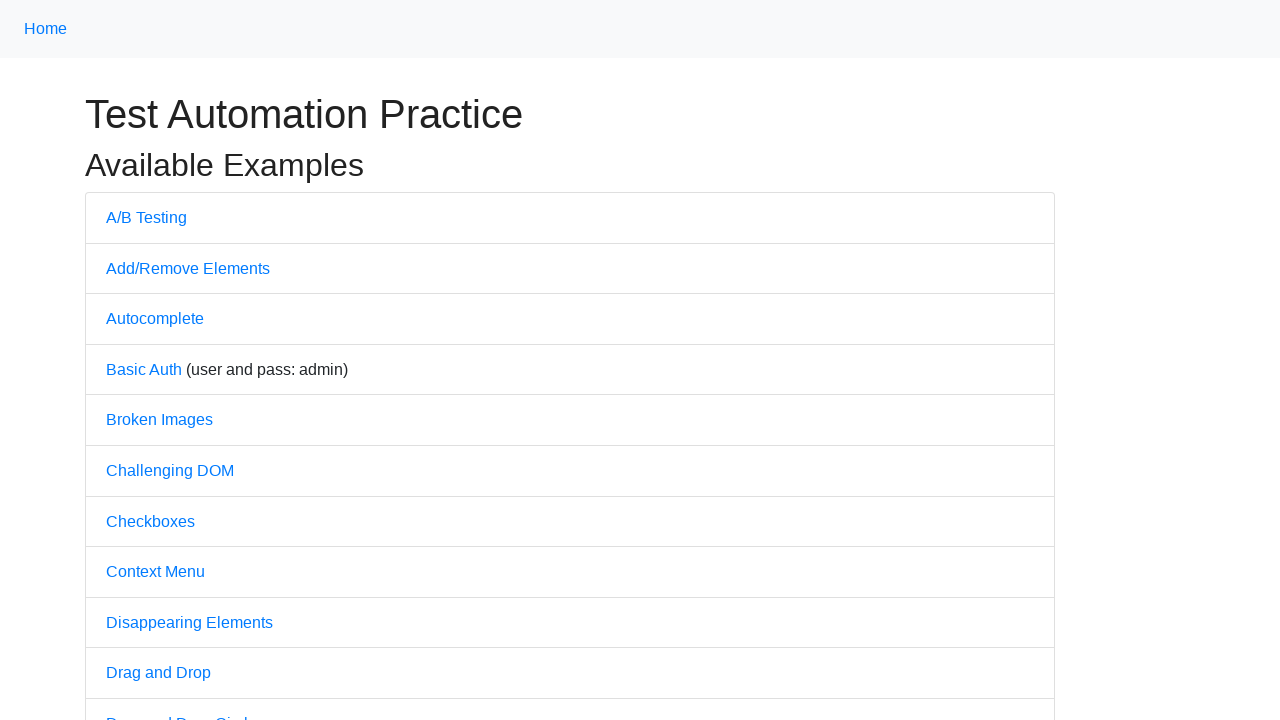

Located CYDEO link element at the bottom of the page
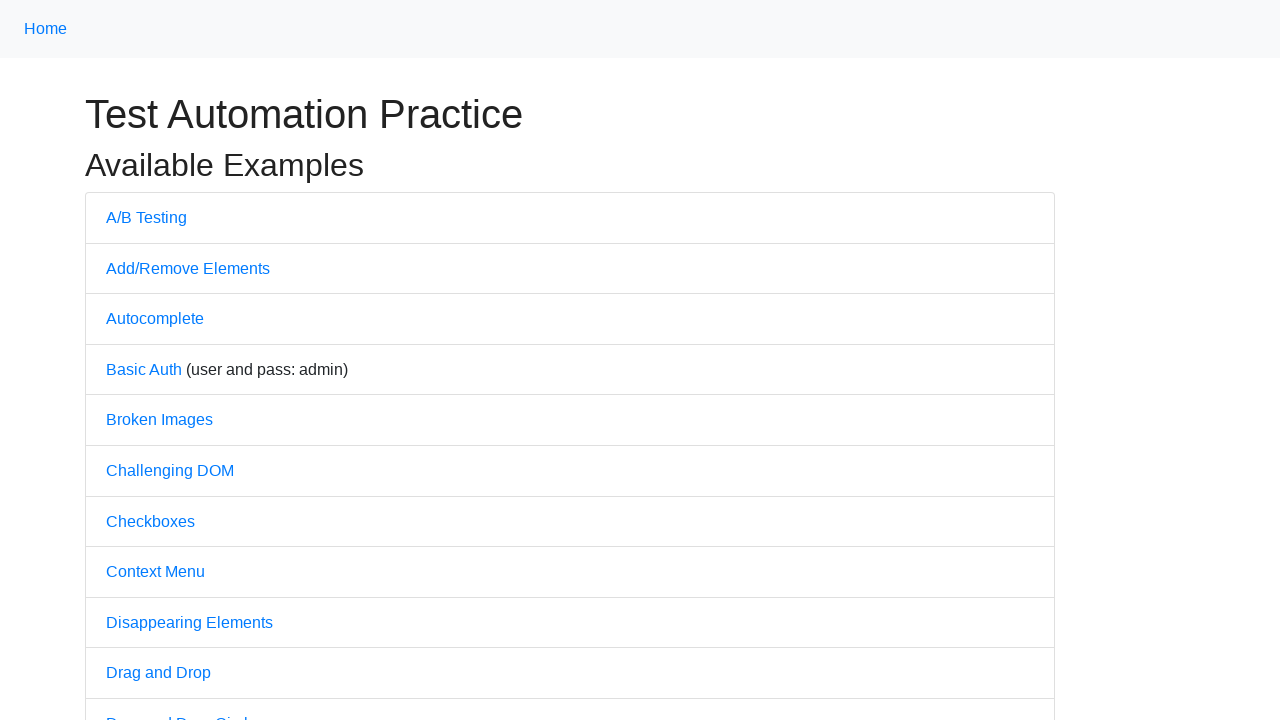

Scrolled to CYDEO link element
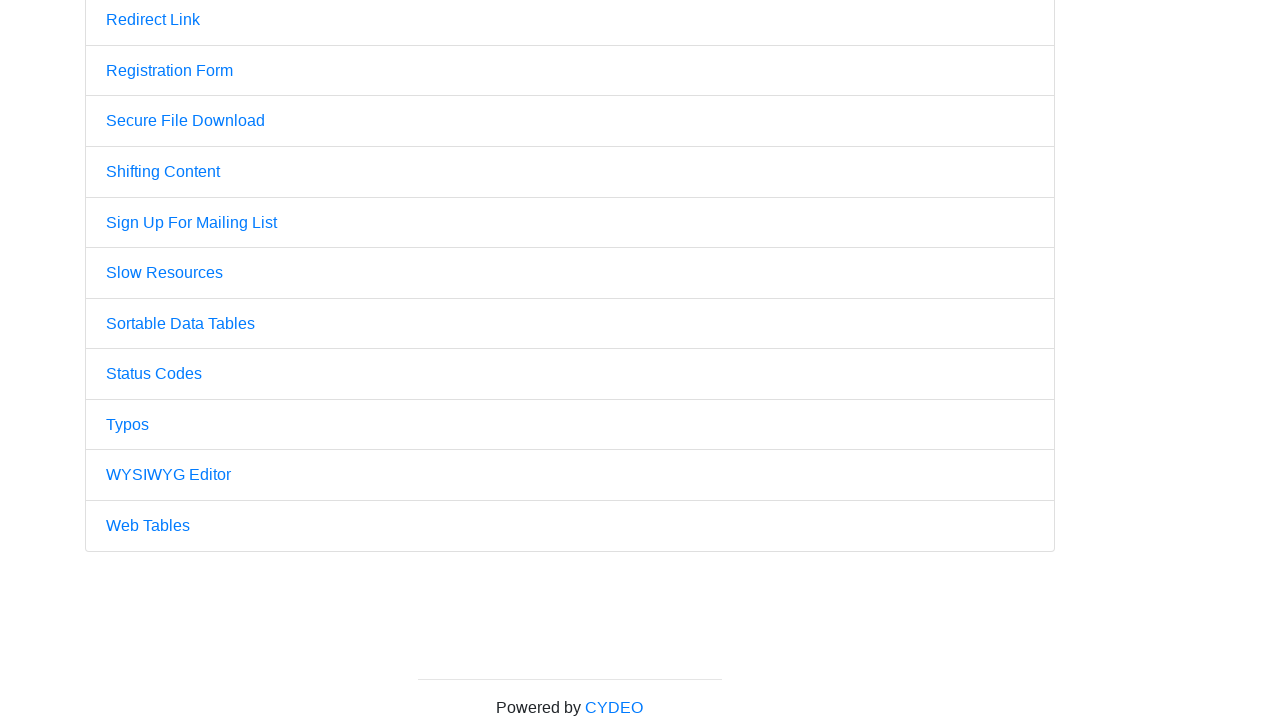

Hovered over CYDEO link element at (614, 707) on a:has-text('CYDEO')
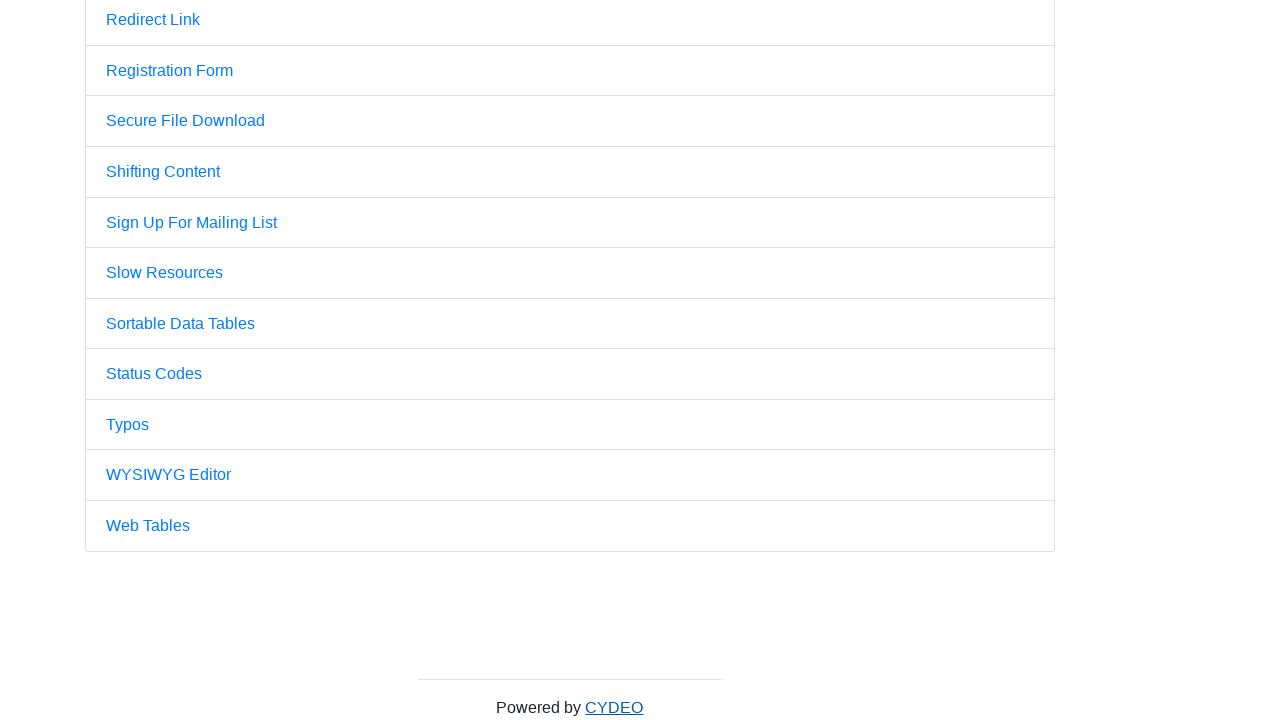

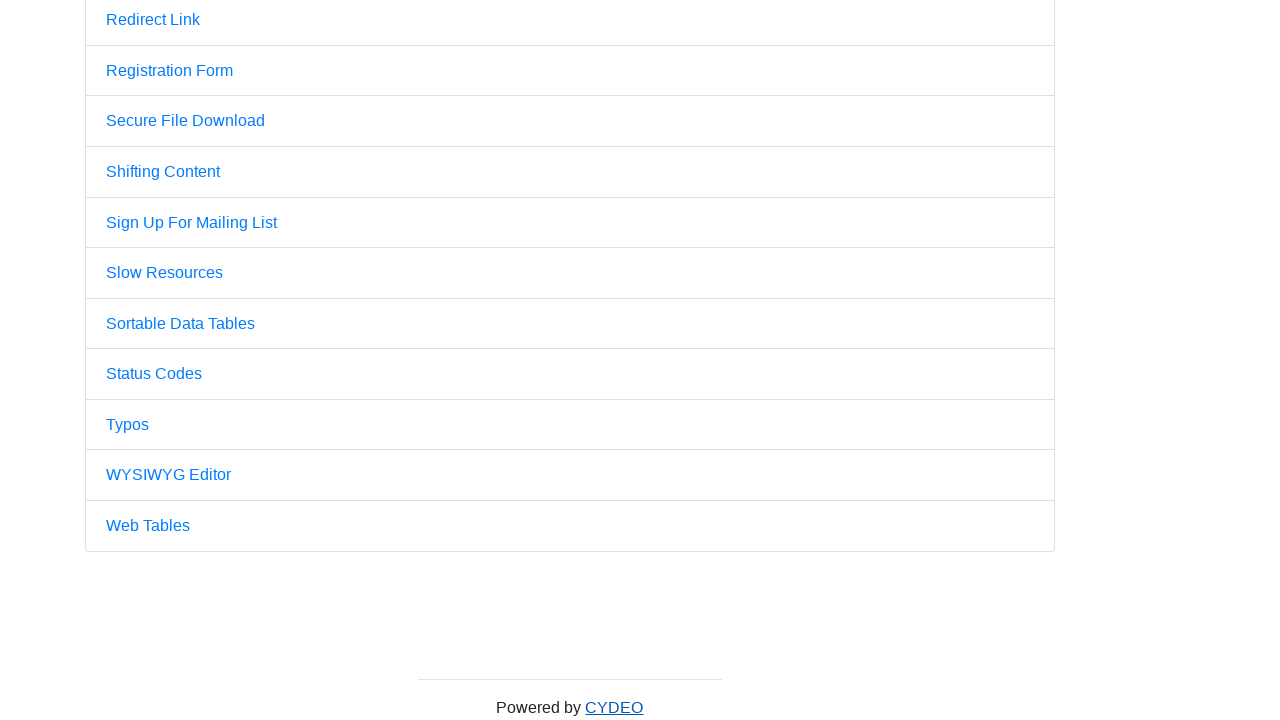